Tests responsive design by verifying the application displays correctly across desktop, mobile, and tablet viewport sizes.

Starting URL: https://livebid-app.preview.emergentagent.com

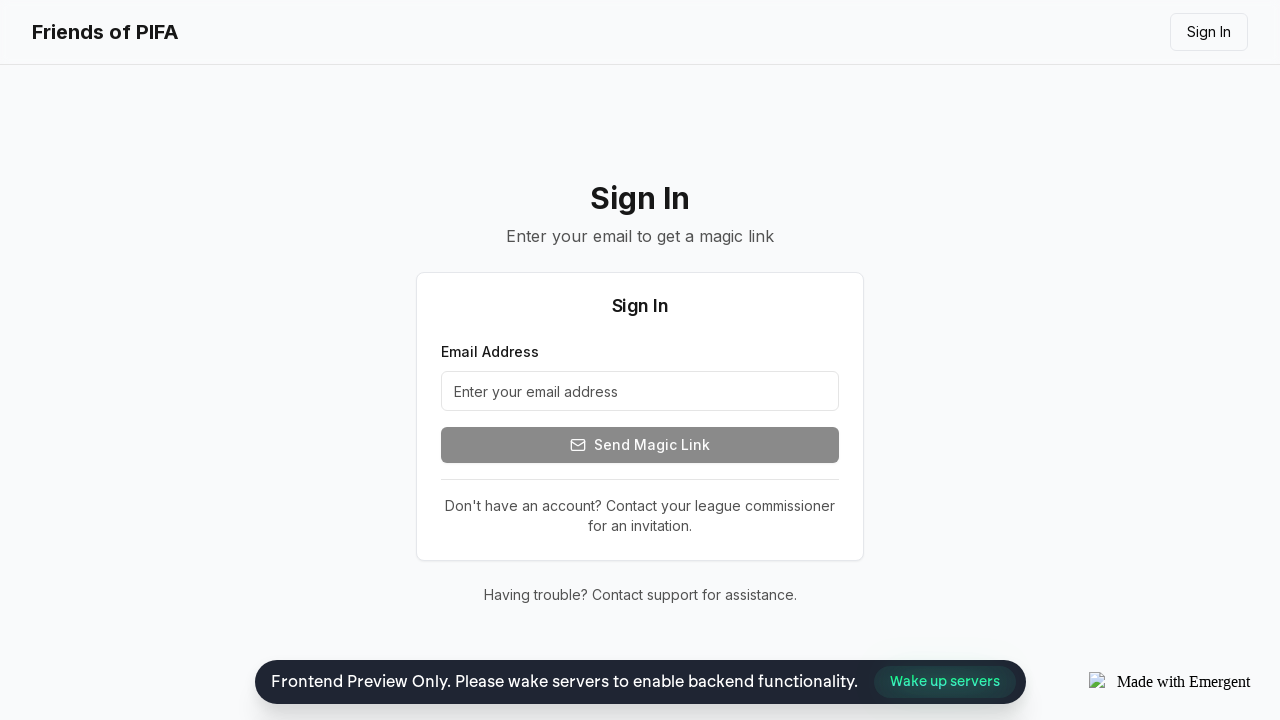

Set viewport to desktop size (1920x1080)
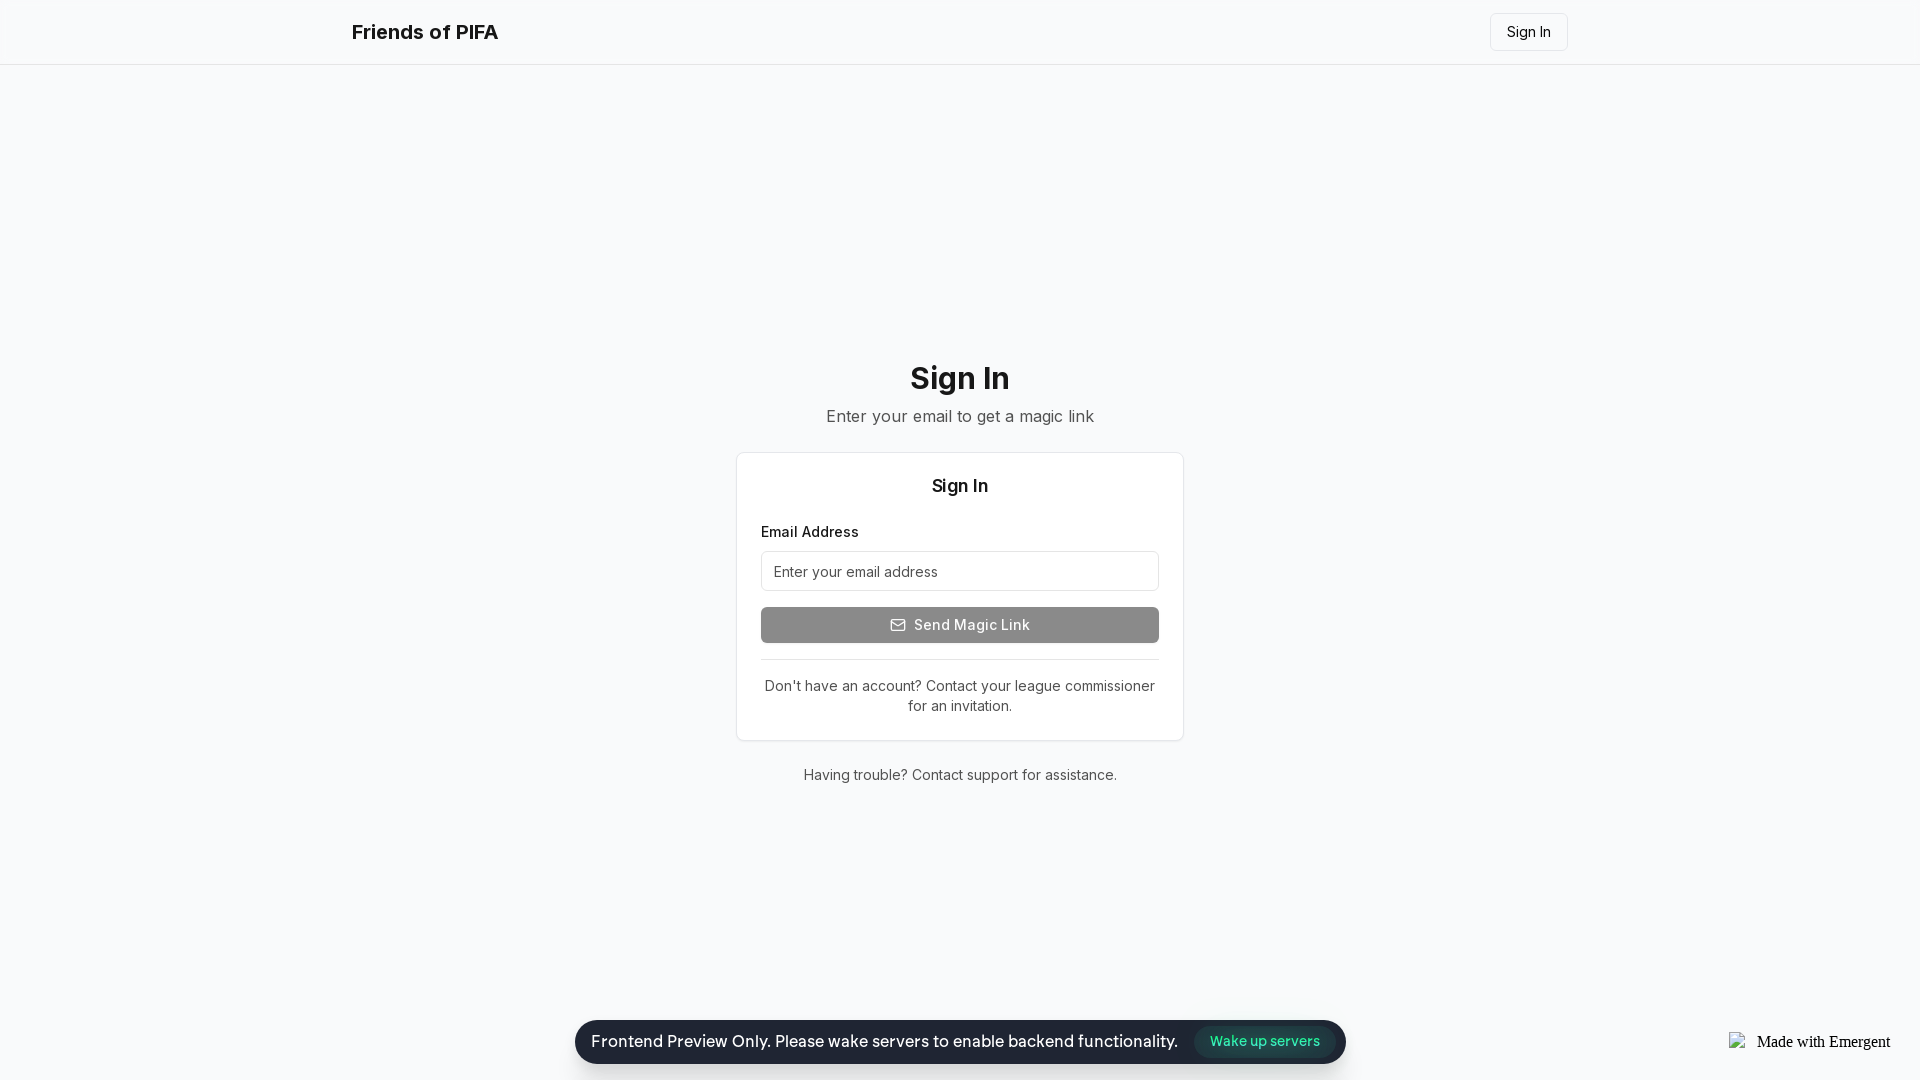

Waited for desktop view to load completely
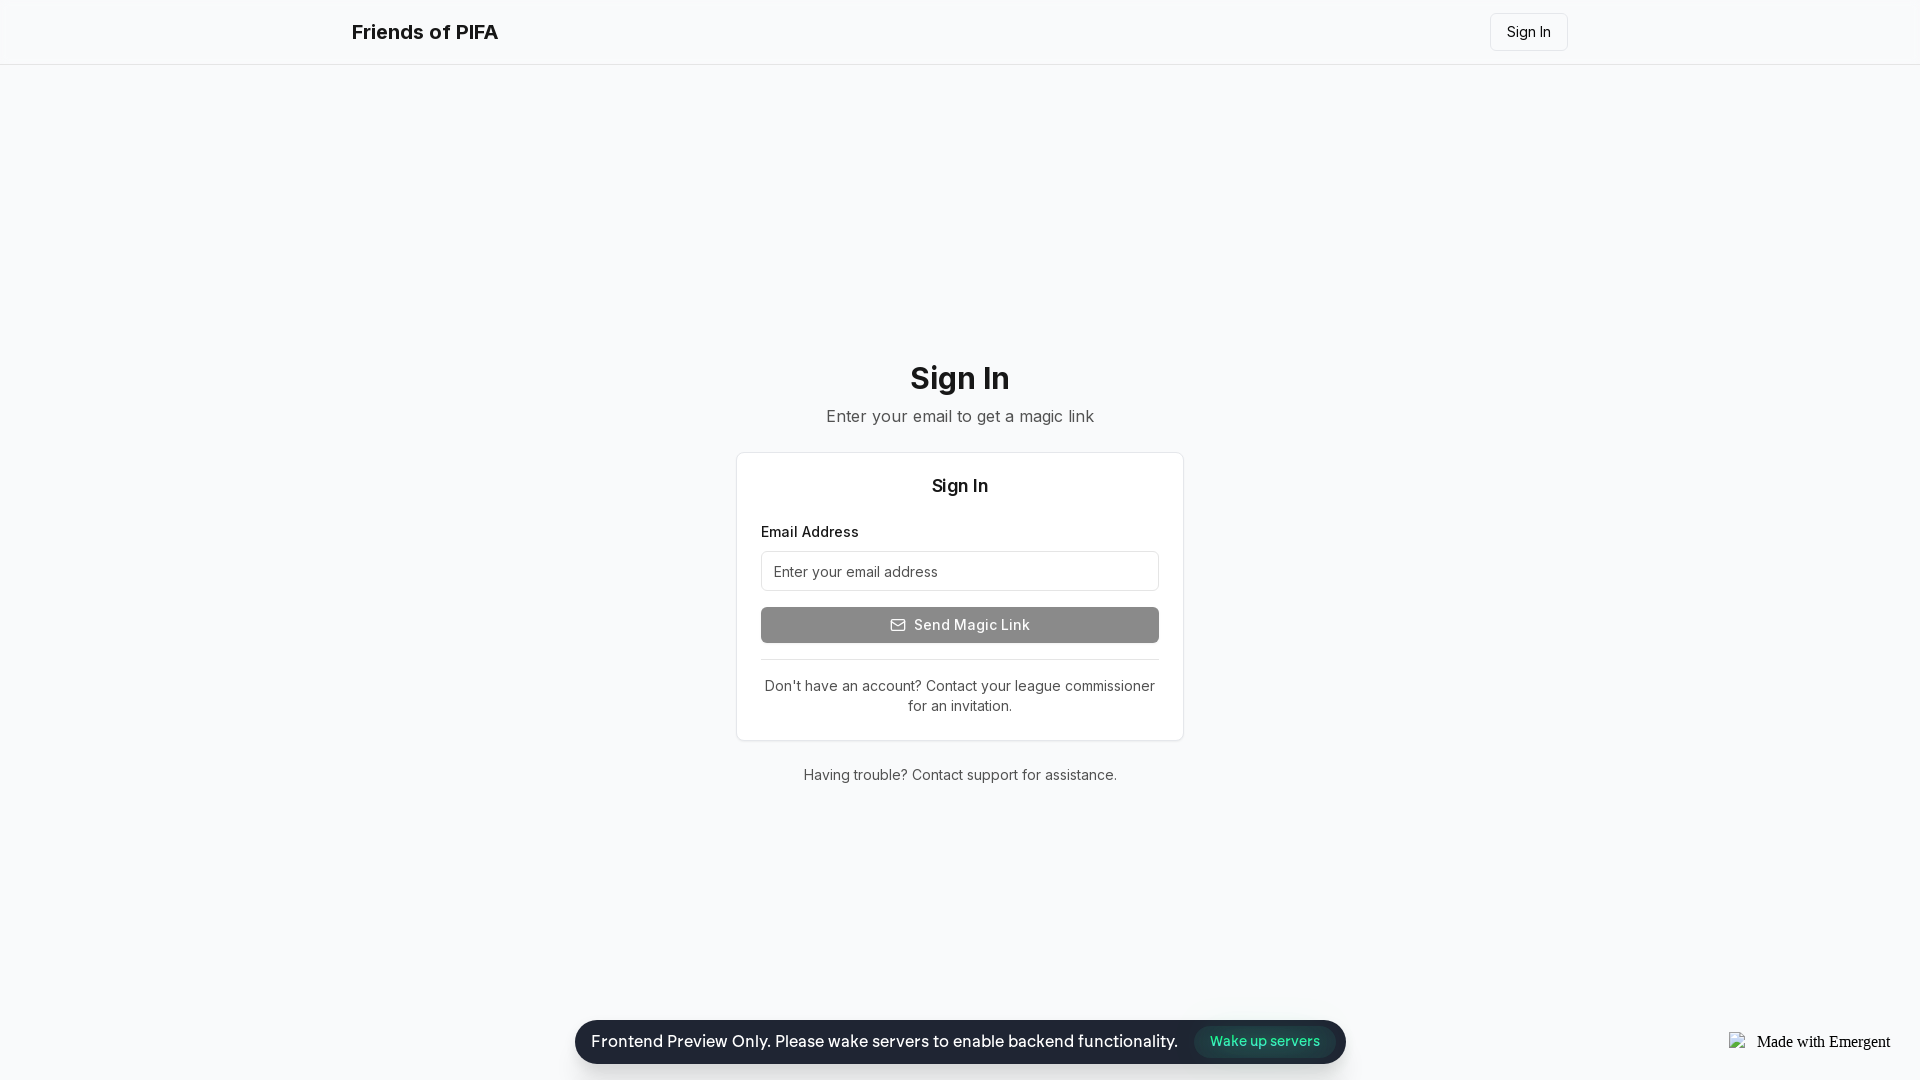

Verified desktop layout is visible
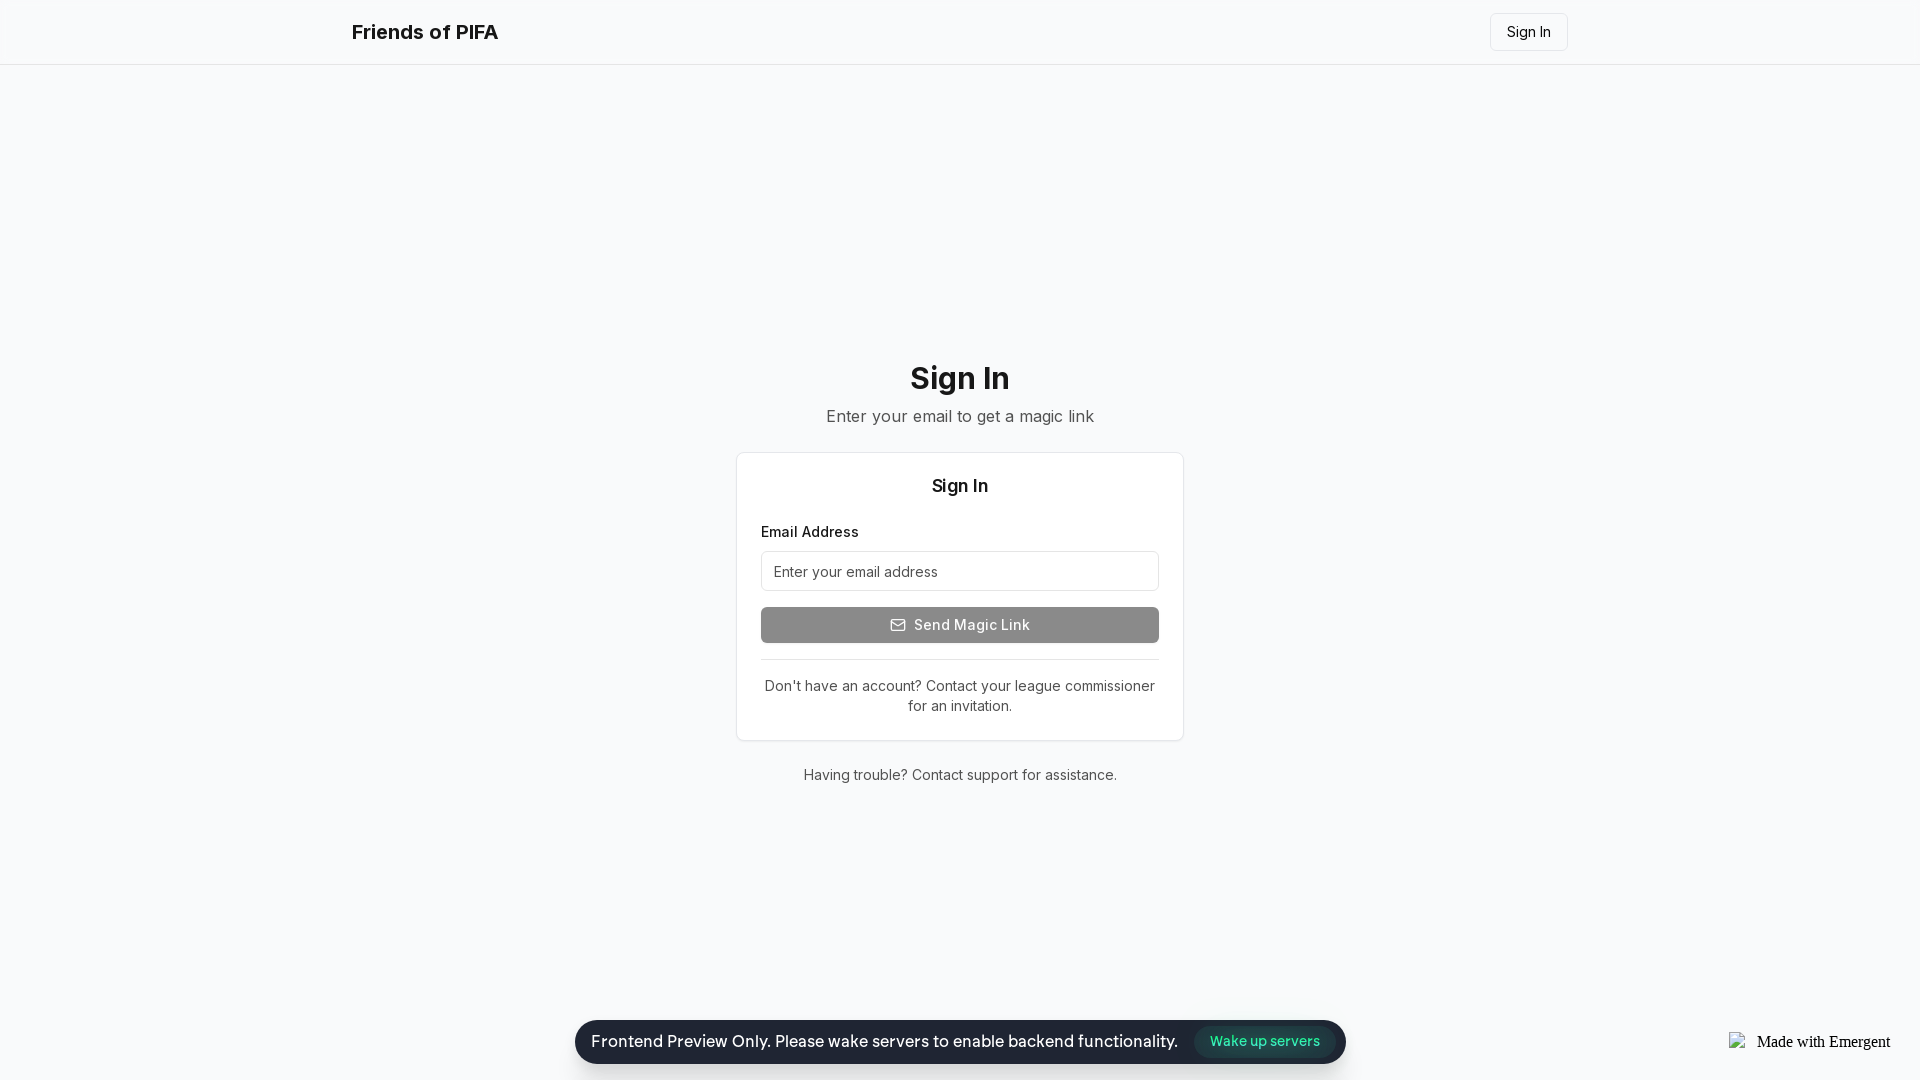

Set viewport to mobile size (375x667)
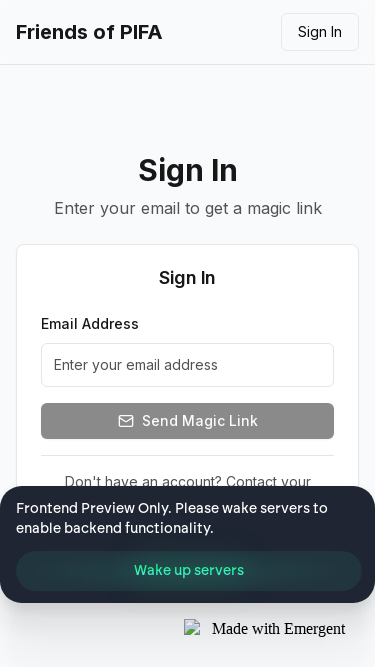

Waited for mobile view to load completely
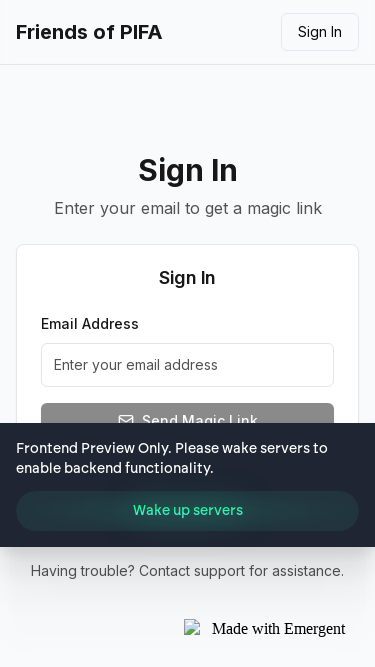

Verified mobile layout is visible
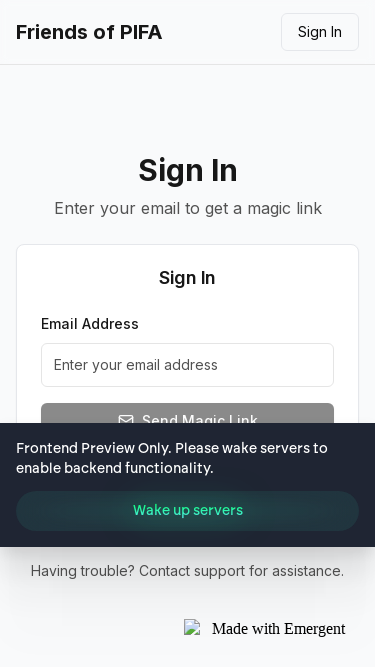

Set viewport to tablet size (768x1024)
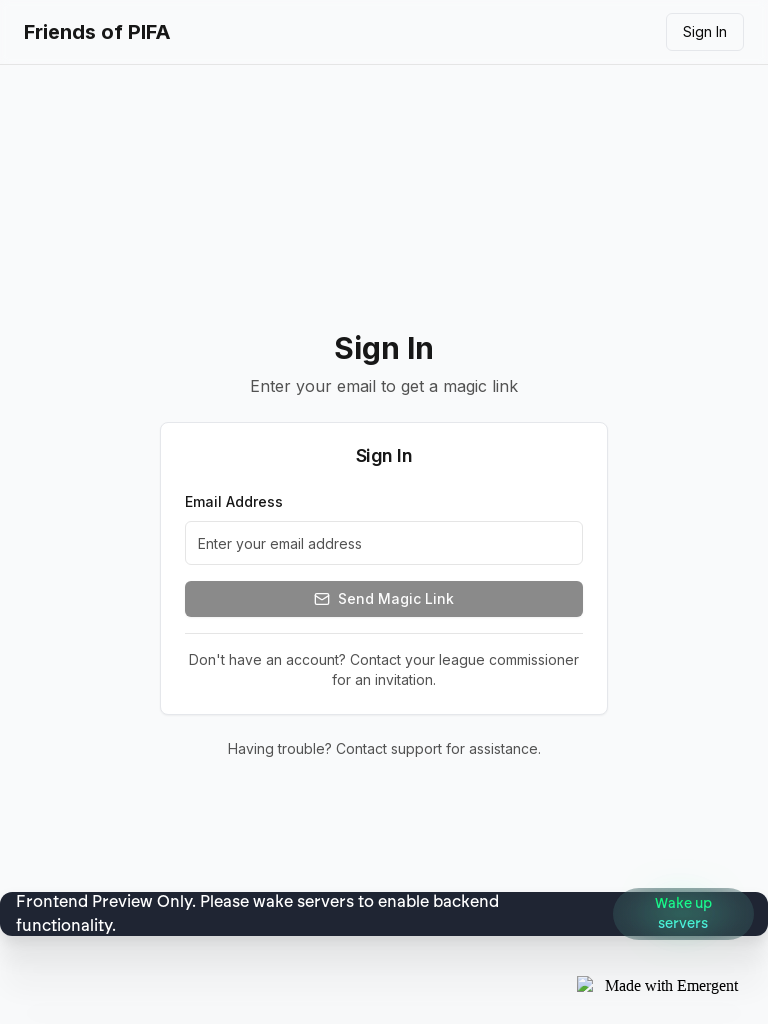

Waited for tablet view to load completely
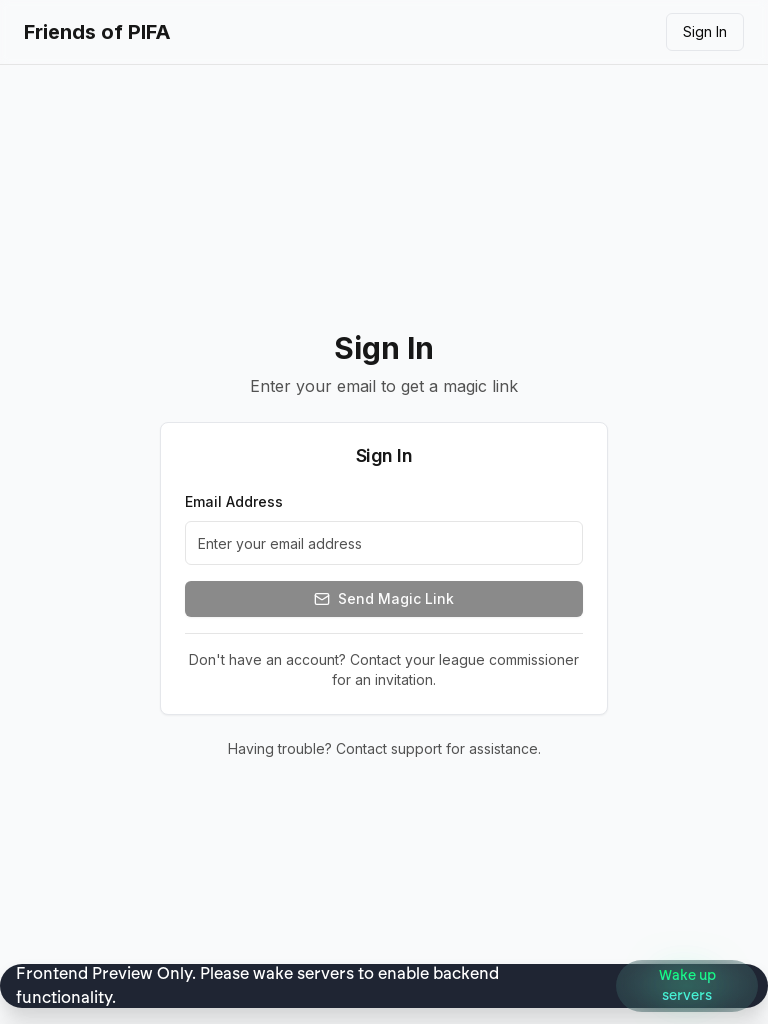

Verified tablet layout is visible
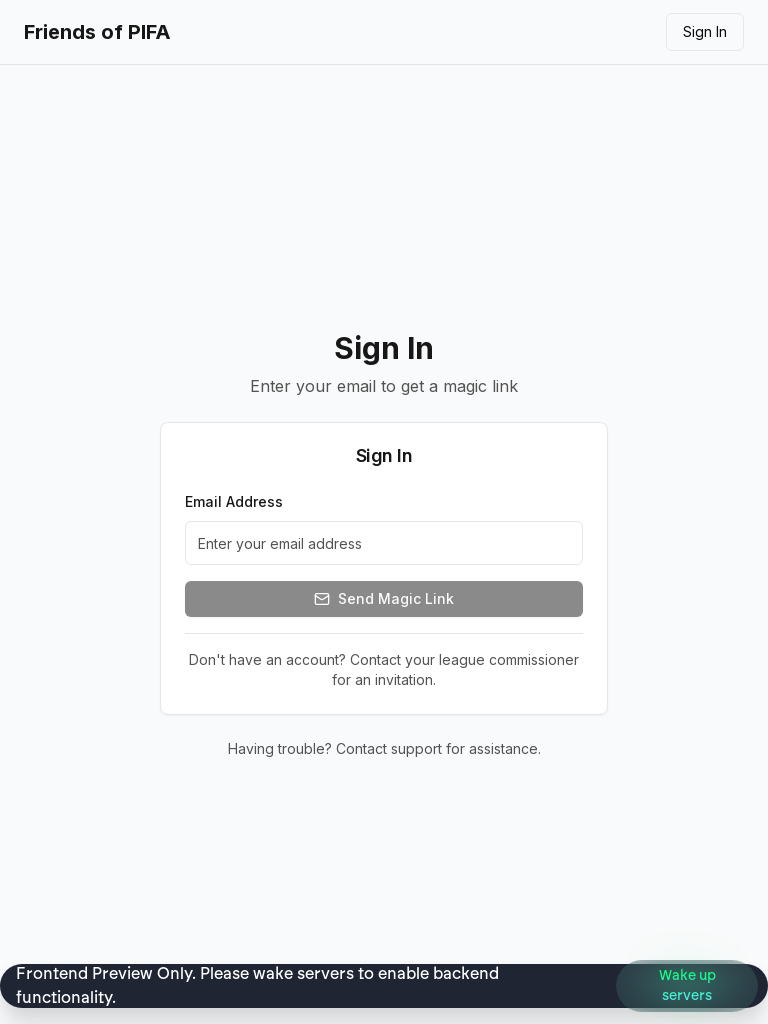

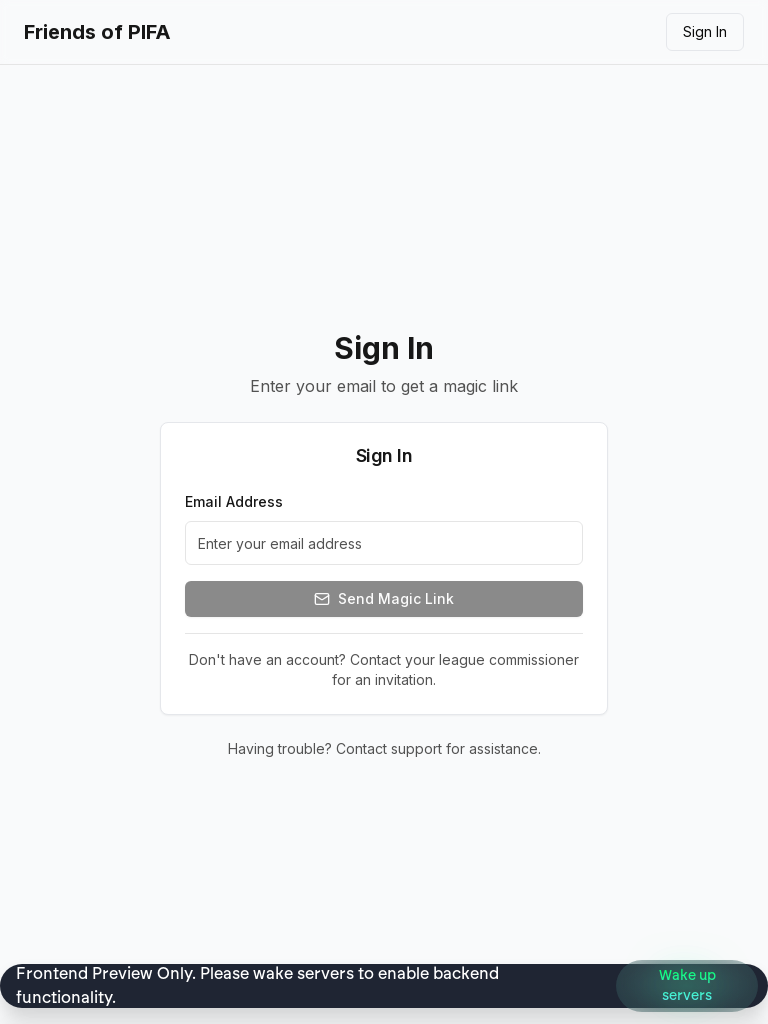